Tests a math quiz form by reading an input value from the page, calculating the answer using a mathematical formula (log of absolute value of 12*sin(x)), filling in the result, selecting a checkbox and radio button, and submitting the form.

Starting URL: http://suninjuly.github.io/math.html

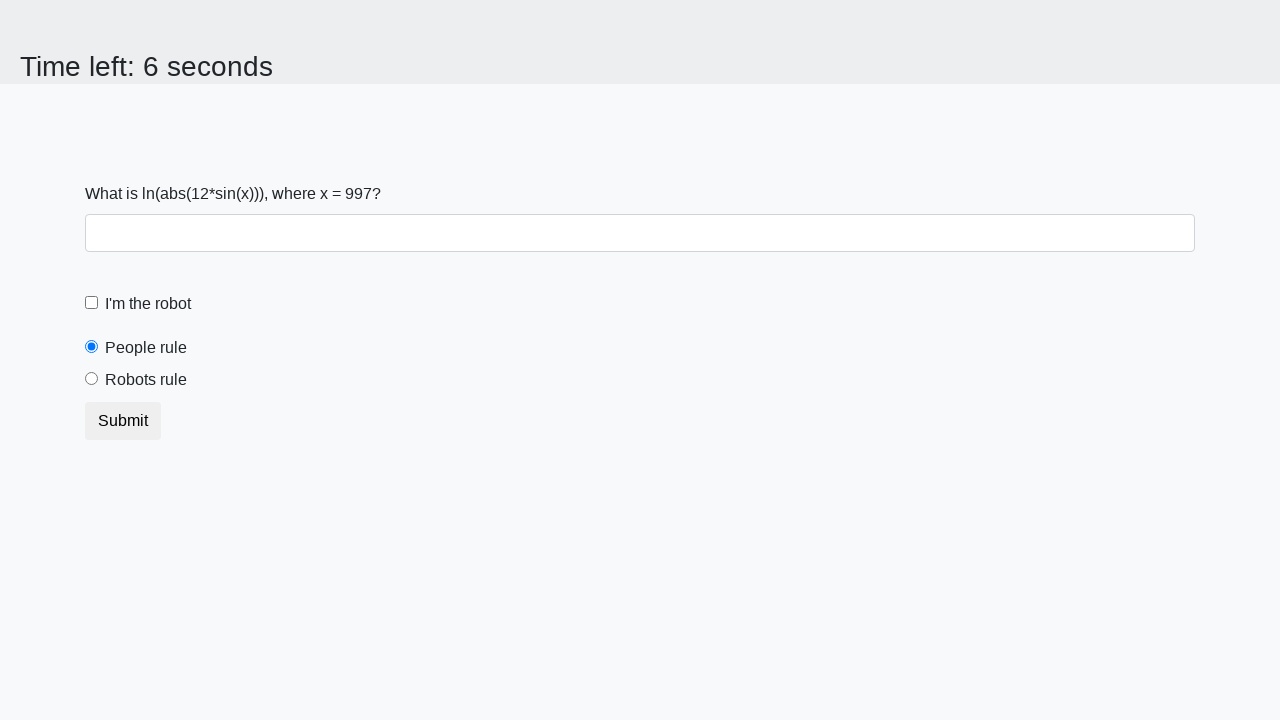

Located the x value input element
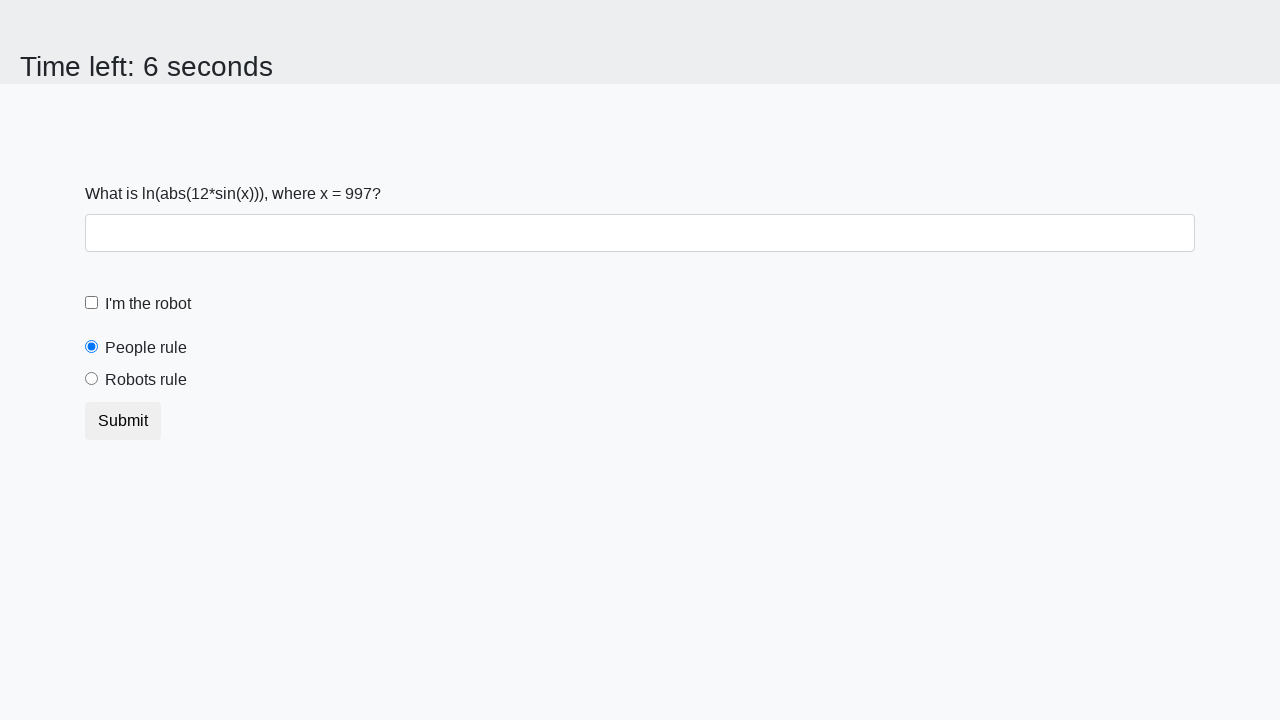

Read x value from page: 997
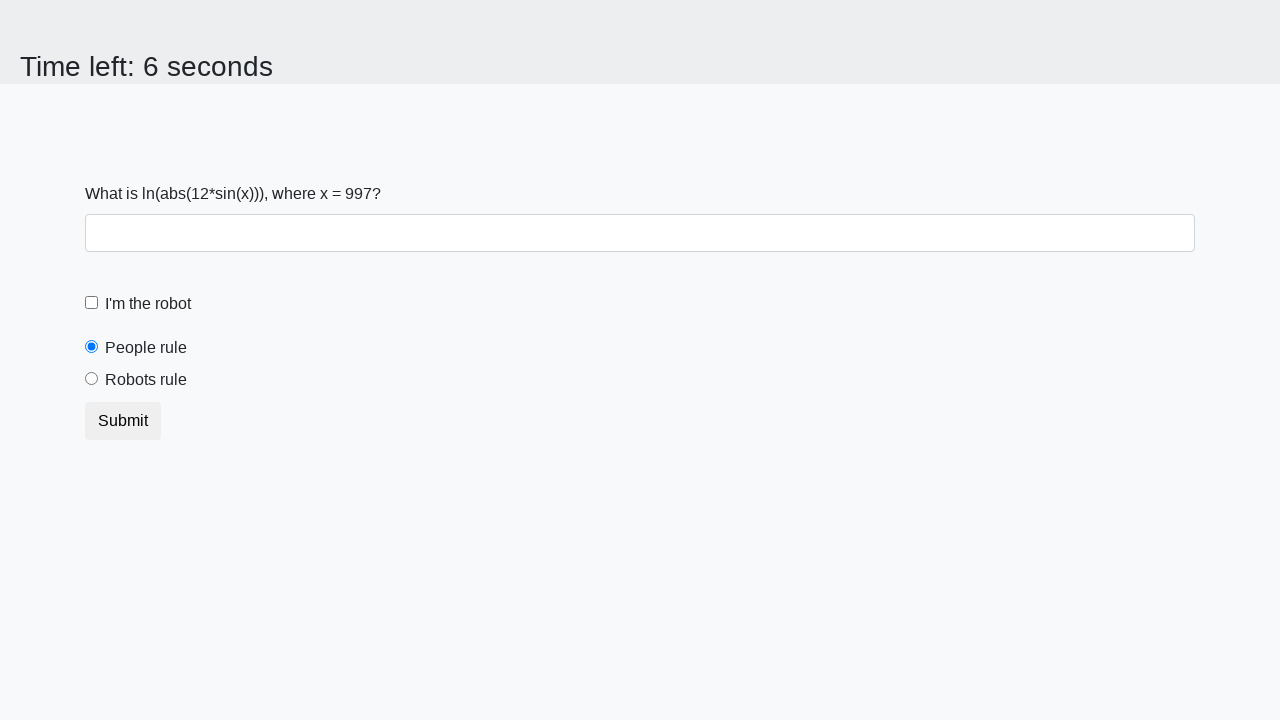

Calculated answer using formula log(|12*sin(x)|): 2.377285225198395
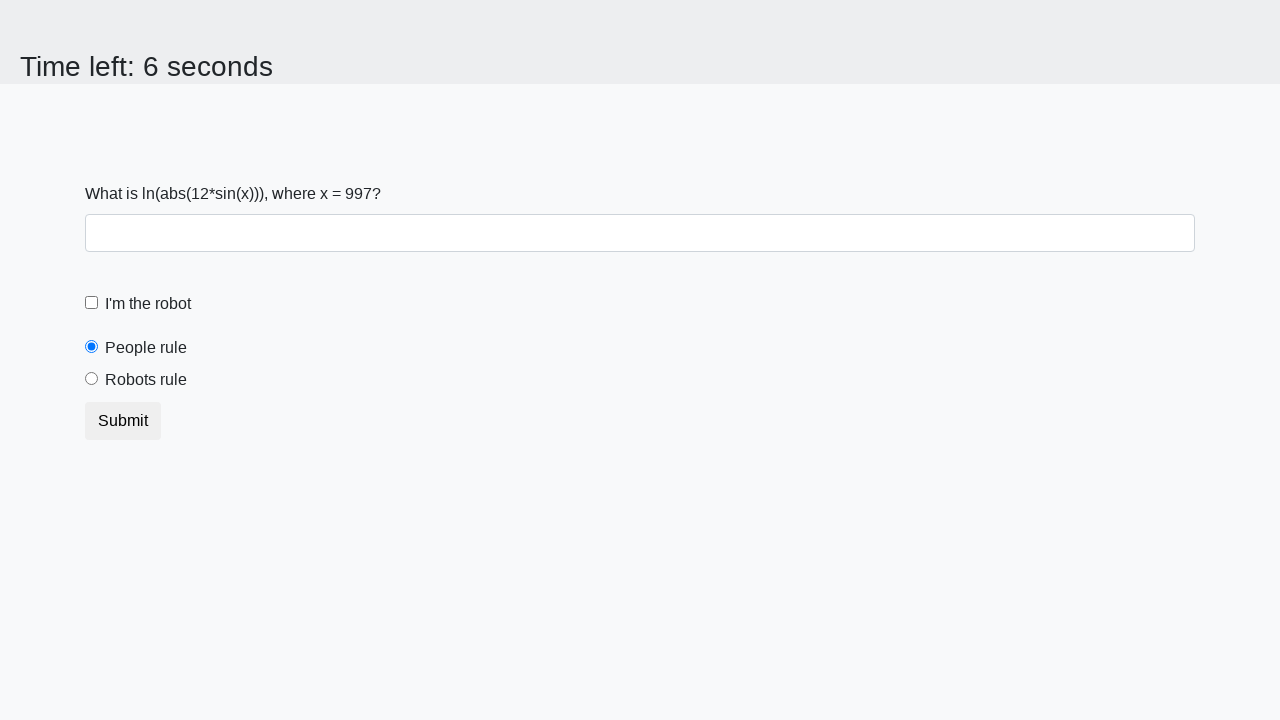

Filled answer field with calculated value: 2.377285225198395 on #answer
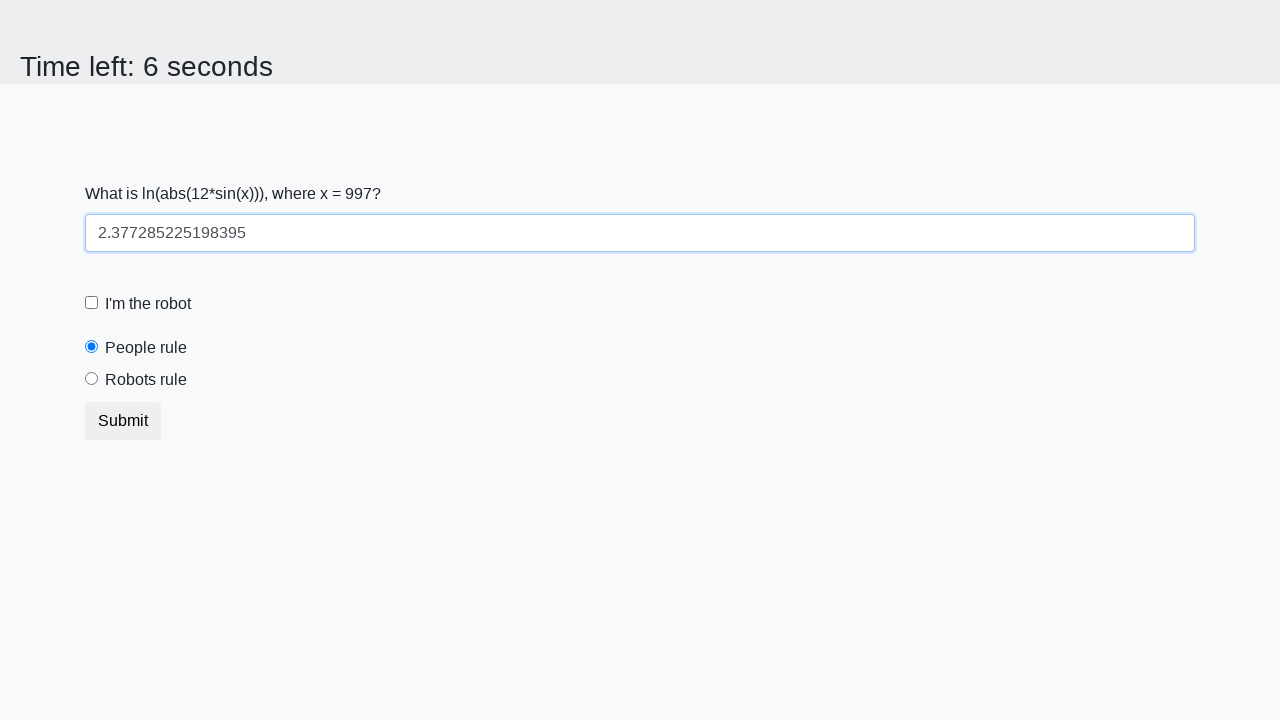

Clicked the robot checkbox at (92, 303) on #robotCheckbox
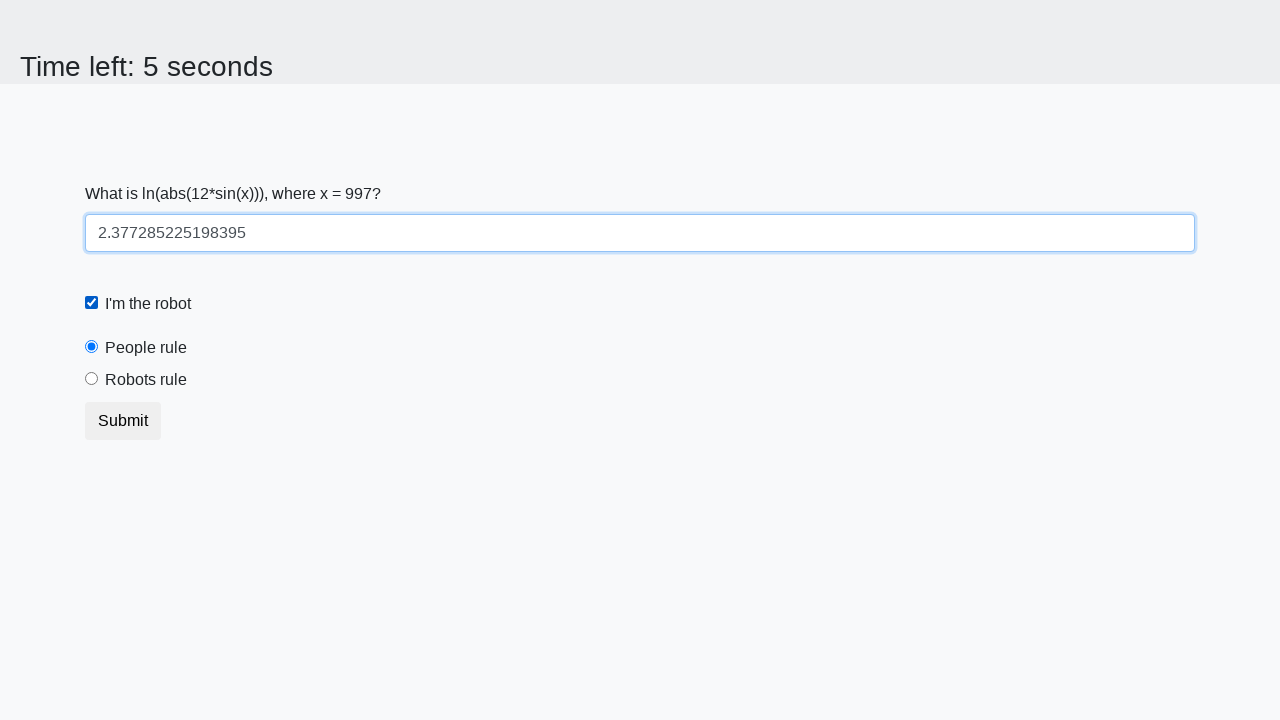

Selected the 'robots rule' radio button at (92, 379) on #robotsRule
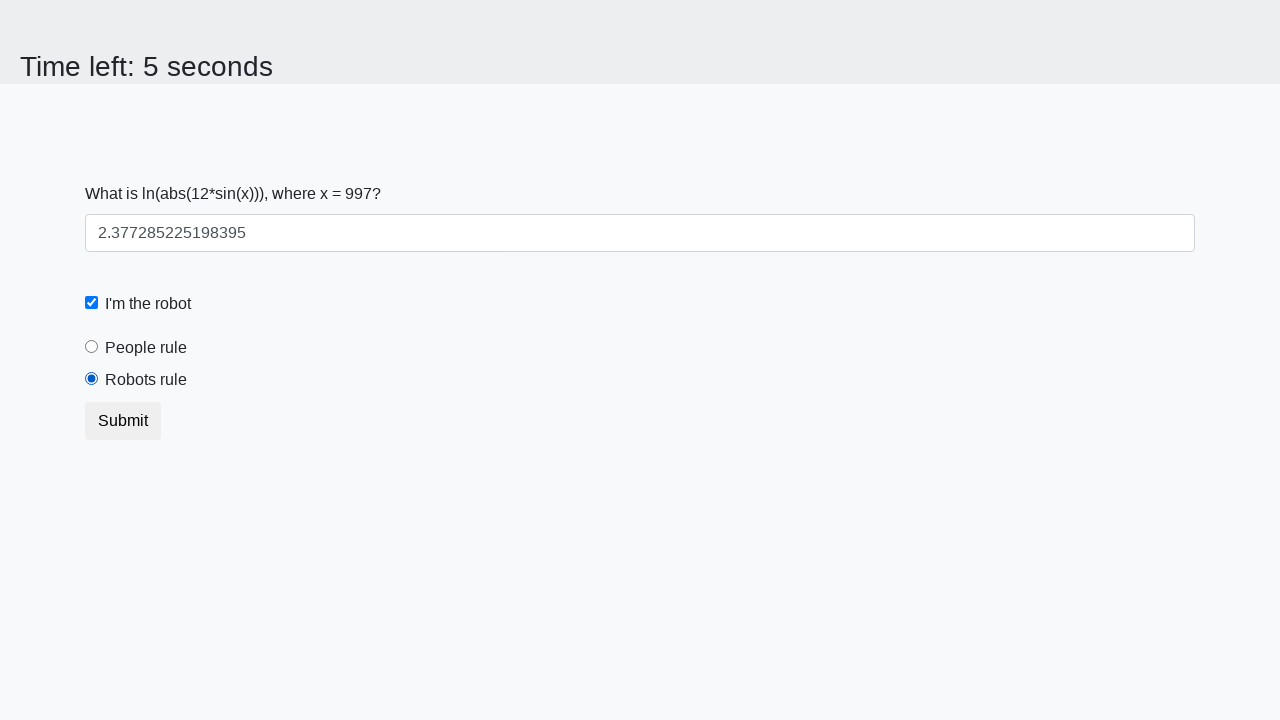

Clicked the submit button to submit the form at (123, 421) on button.btn
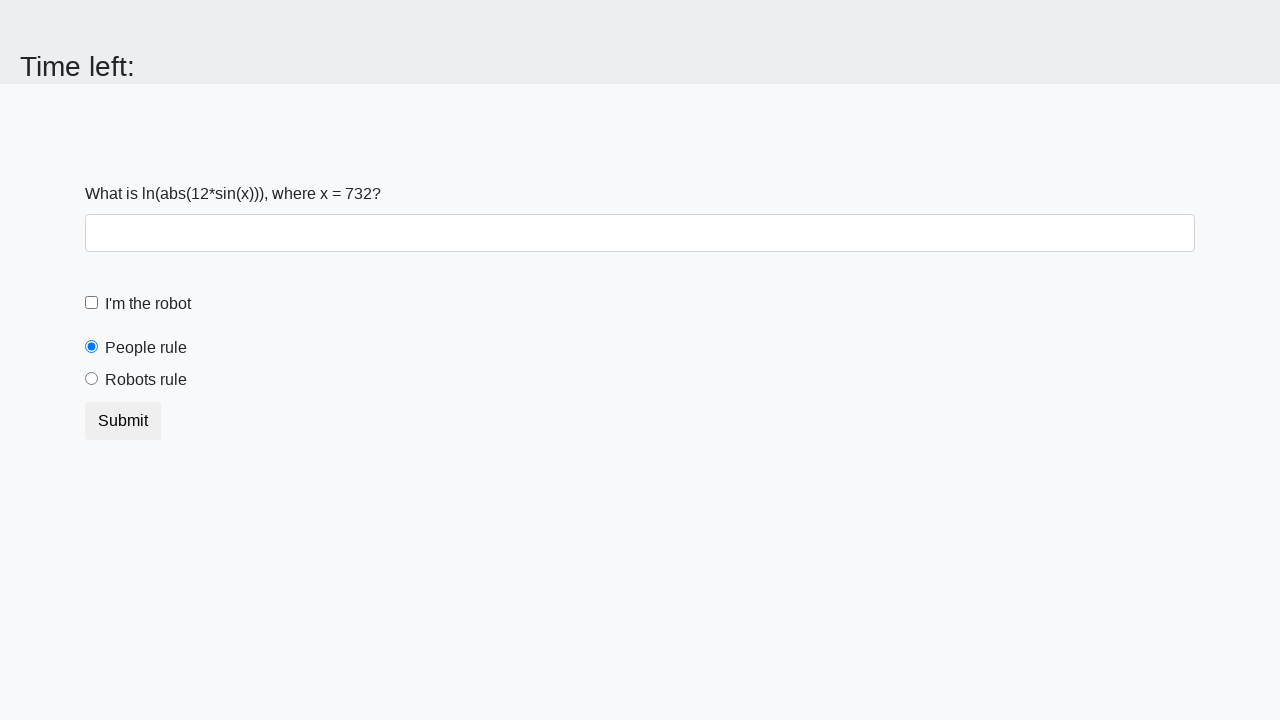

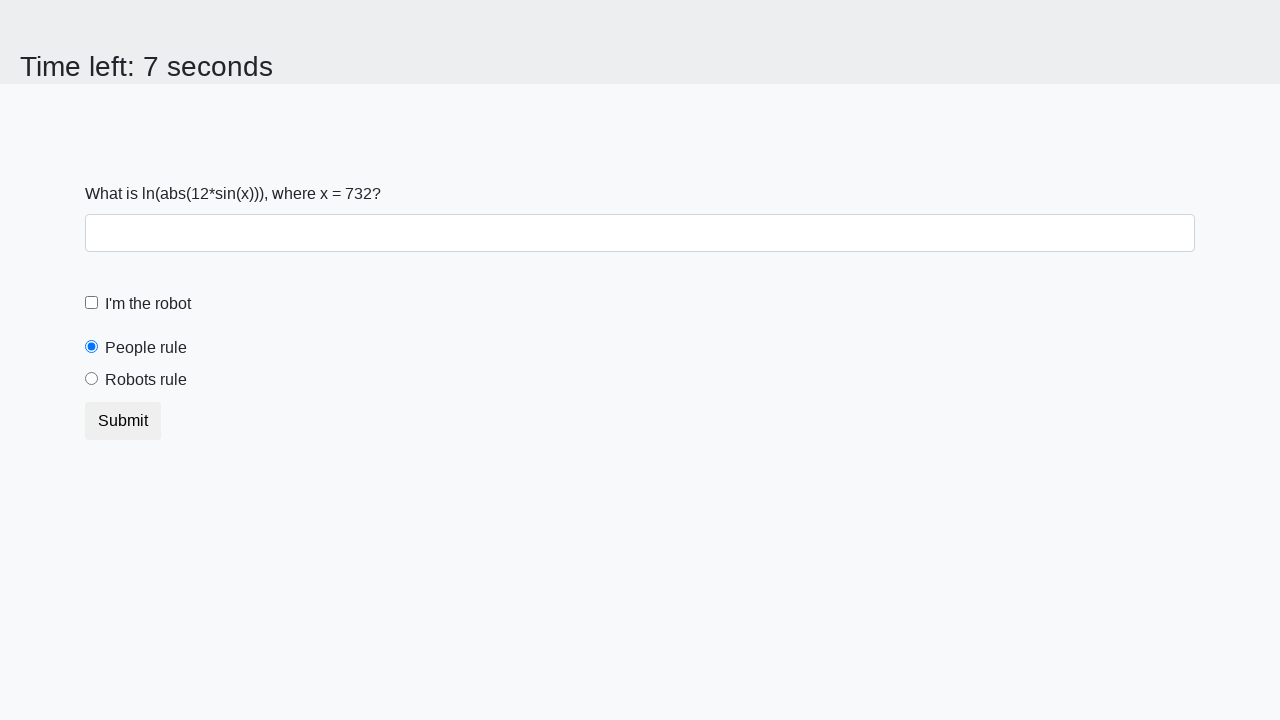